Tests a simple form by filling in first name, last name, city, and country fields using different element locator strategies, then submits the form

Starting URL: http://suninjuly.github.io/simple_form_find_task.html

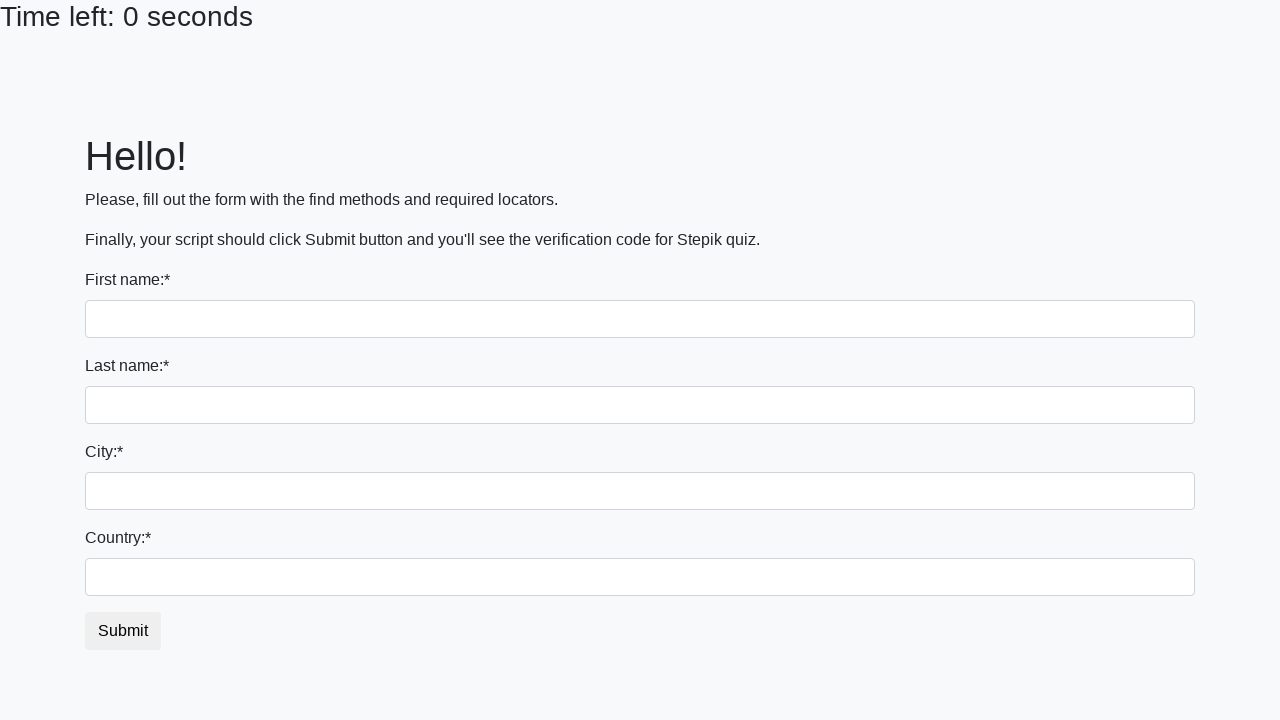

Filled first name field with 'Ivan' using tag name selector on input
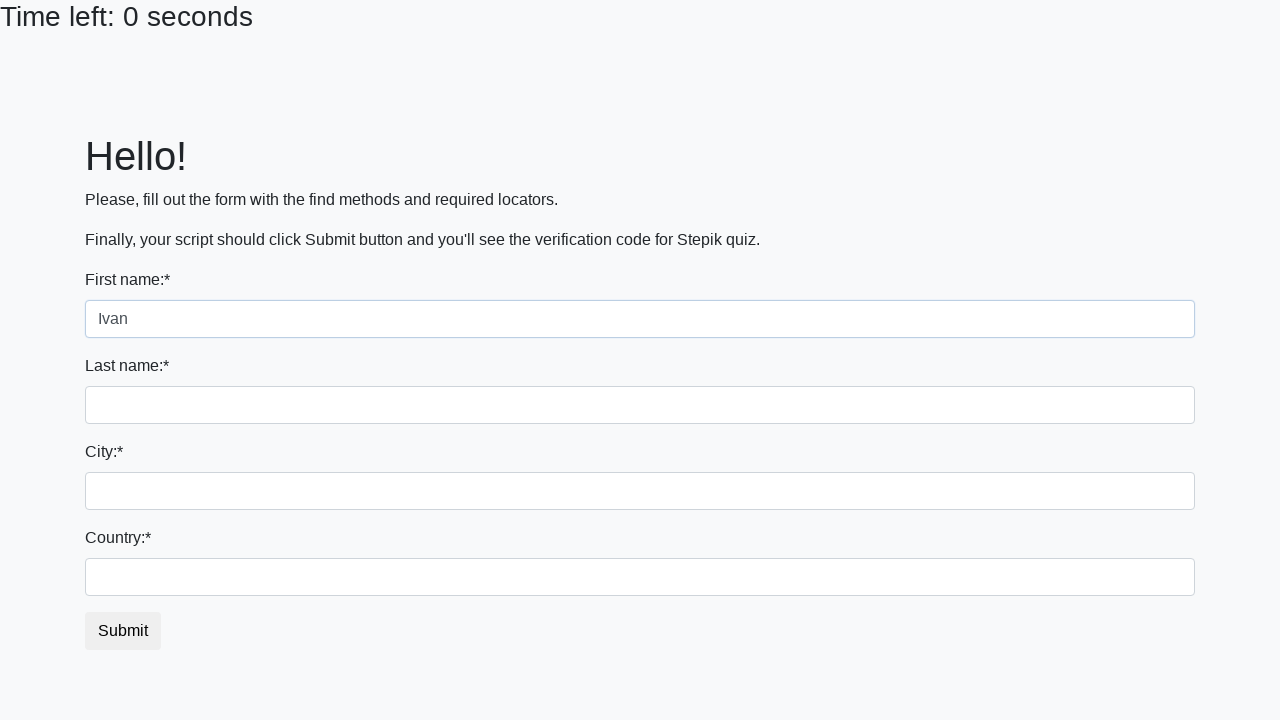

Filled last name field with 'Petrov' using name attribute selector on input[name='last_name']
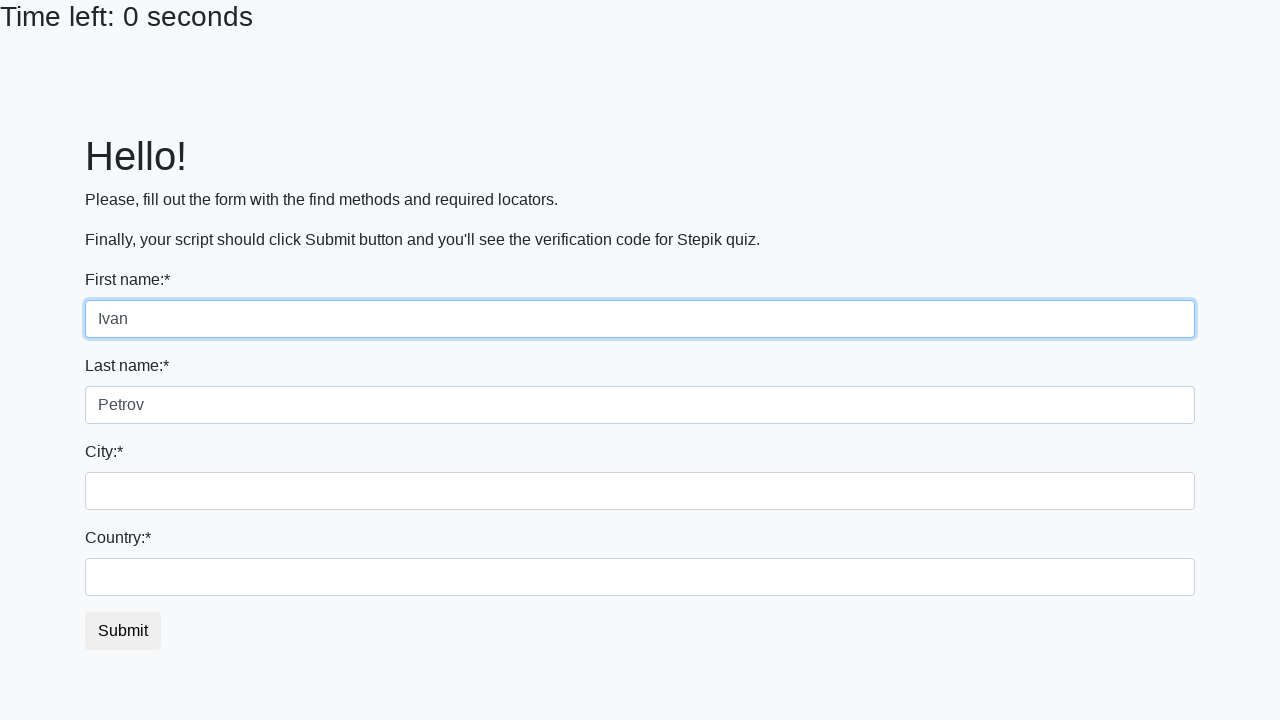

Filled city field with 'Smolensk' using class selector on .city
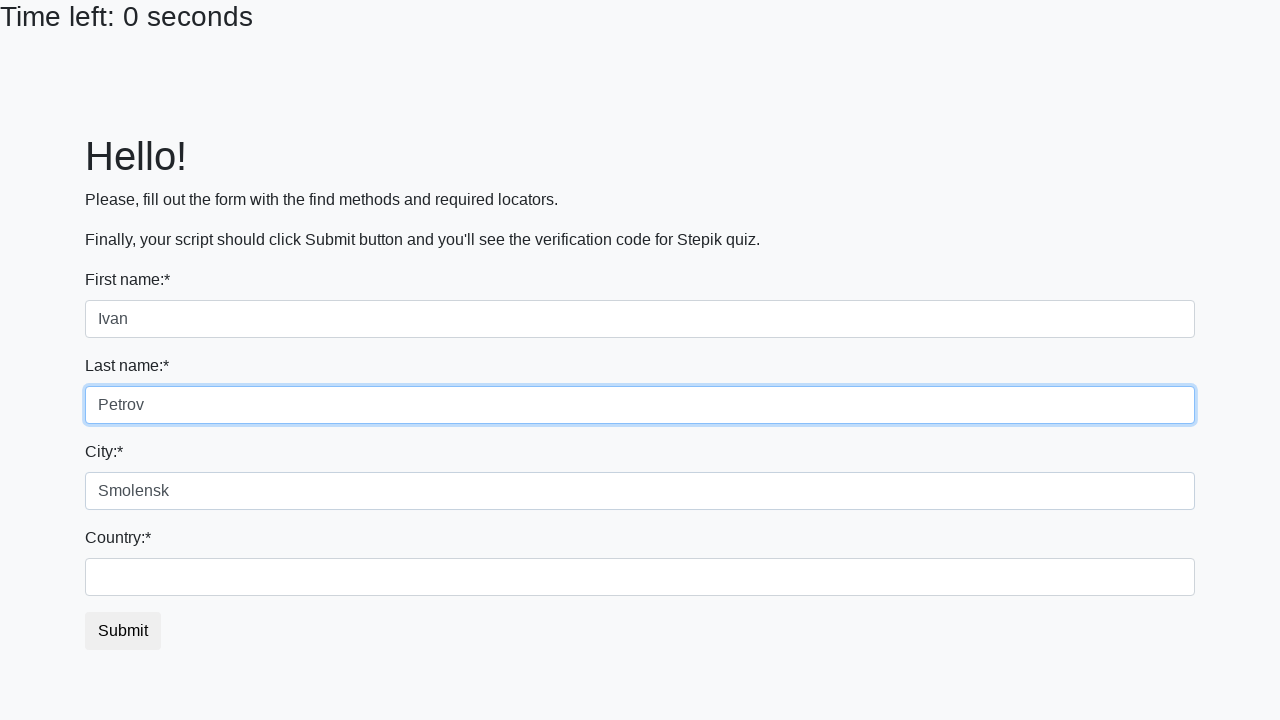

Filled country field with 'Rusia' using ID selector on #country
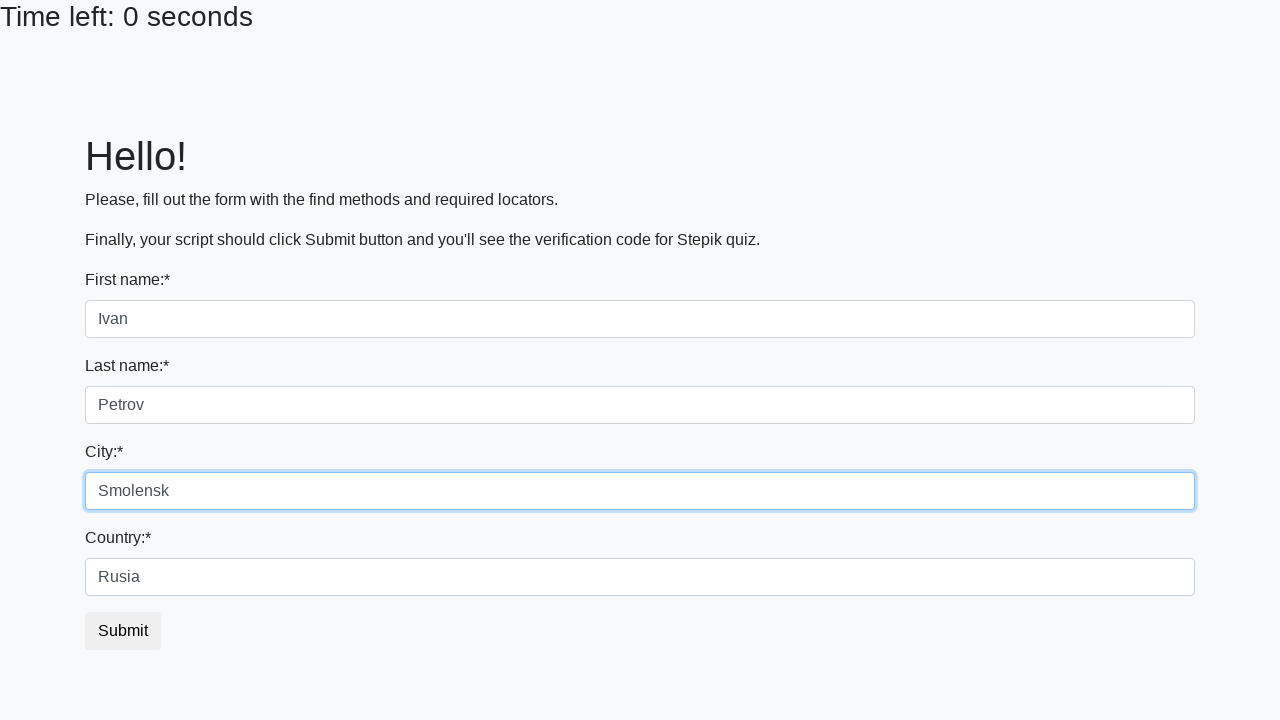

Clicked submit button to submit the form at (123, 631) on button.btn
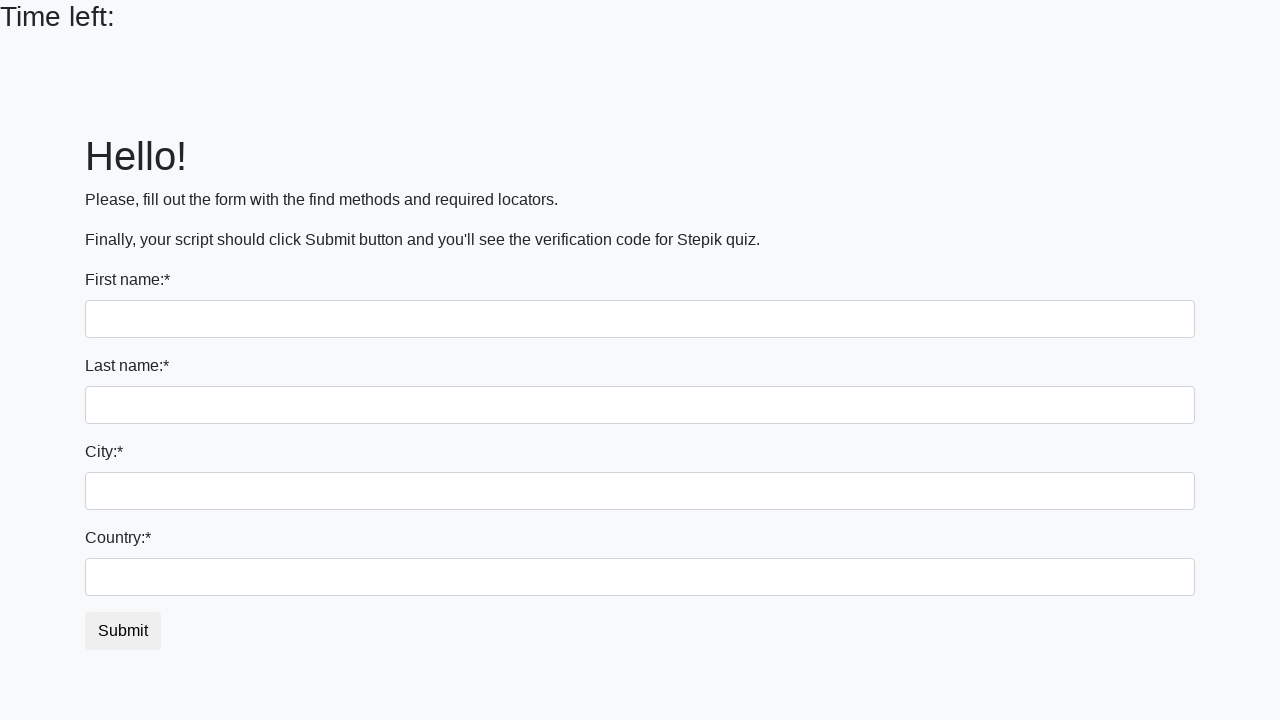

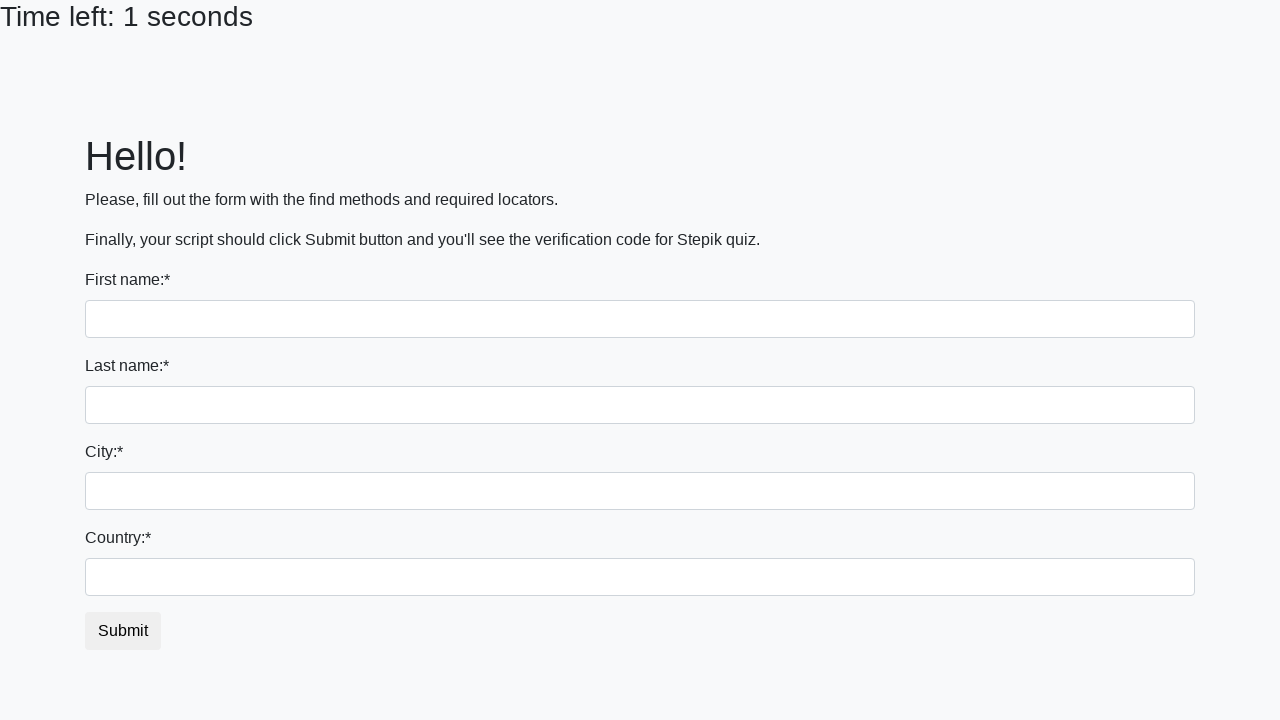